Navigates to a simple form page and clicks the submit button to test basic form submission functionality

Starting URL: http://suninjuly.github.io/simple_form_find_task.html

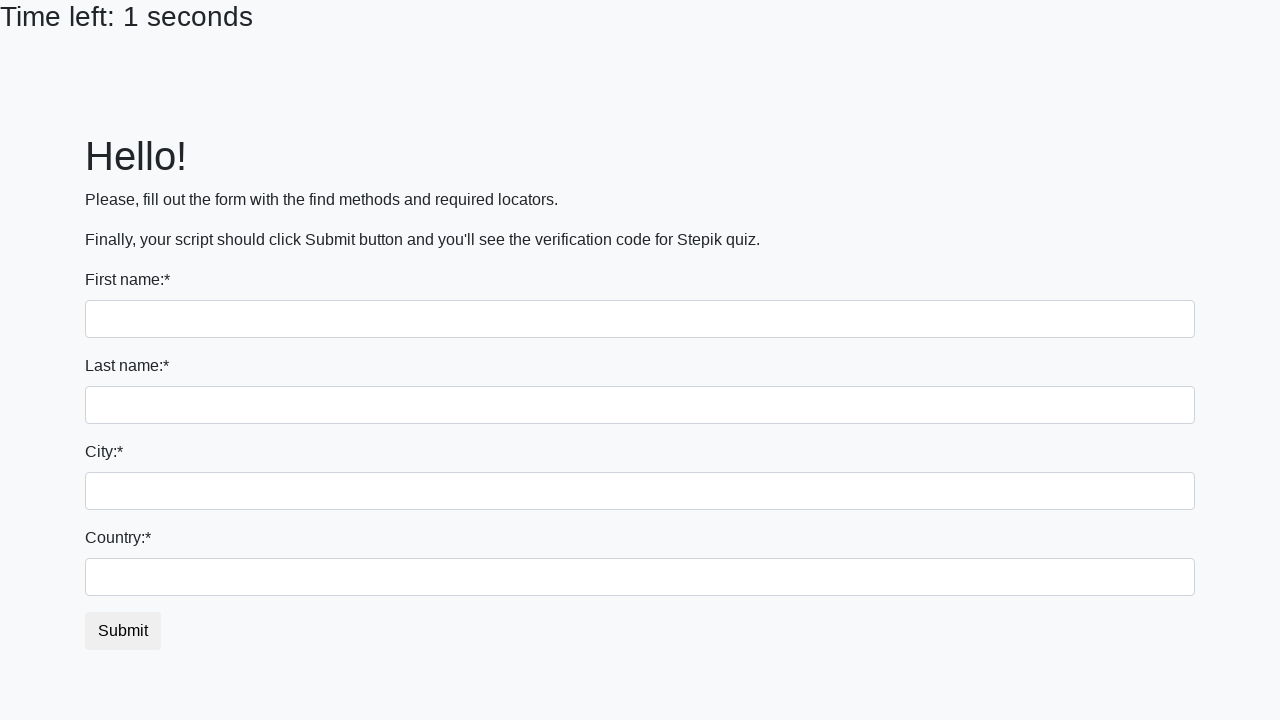

Submit button became visible
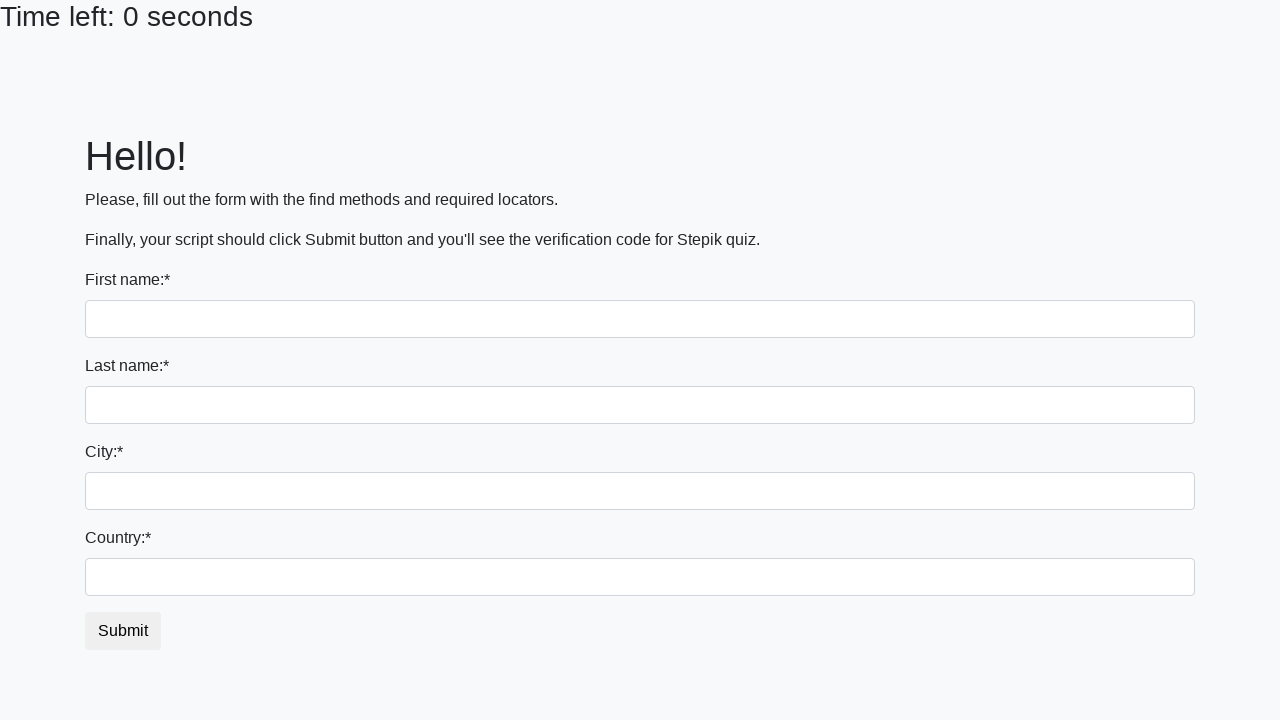

Clicked the submit button to test form submission at (123, 631) on #submit_button
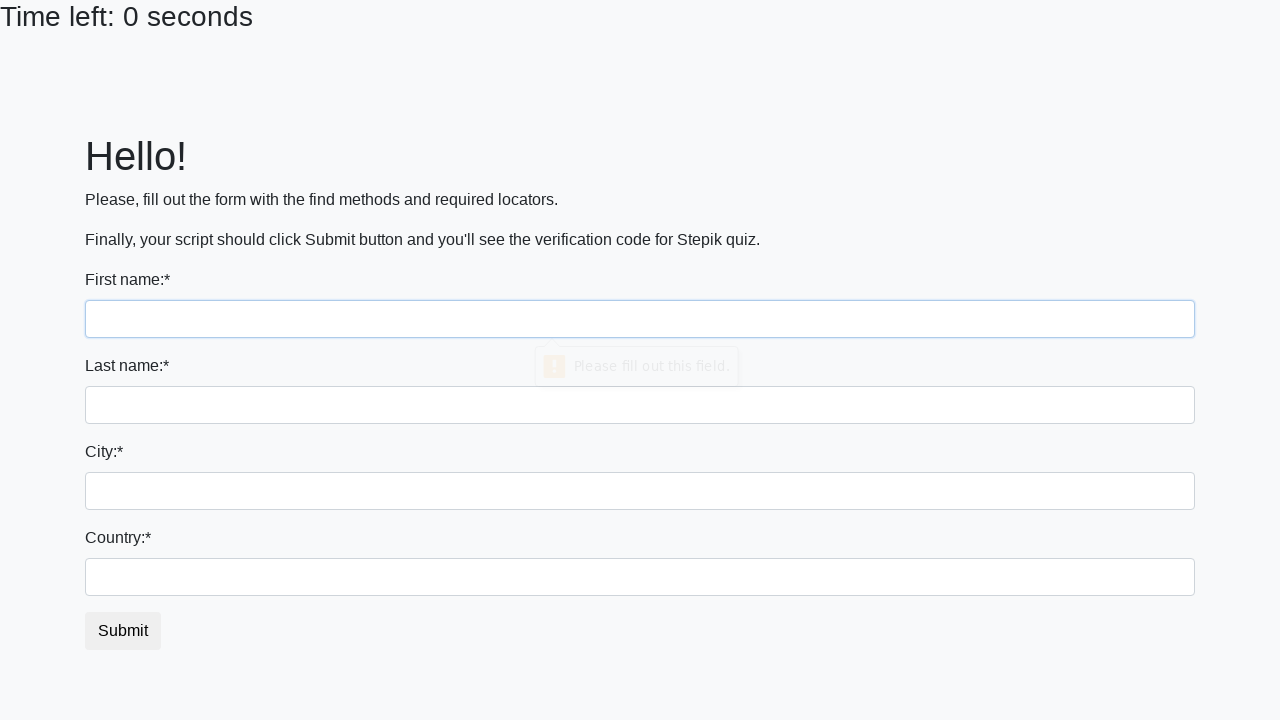

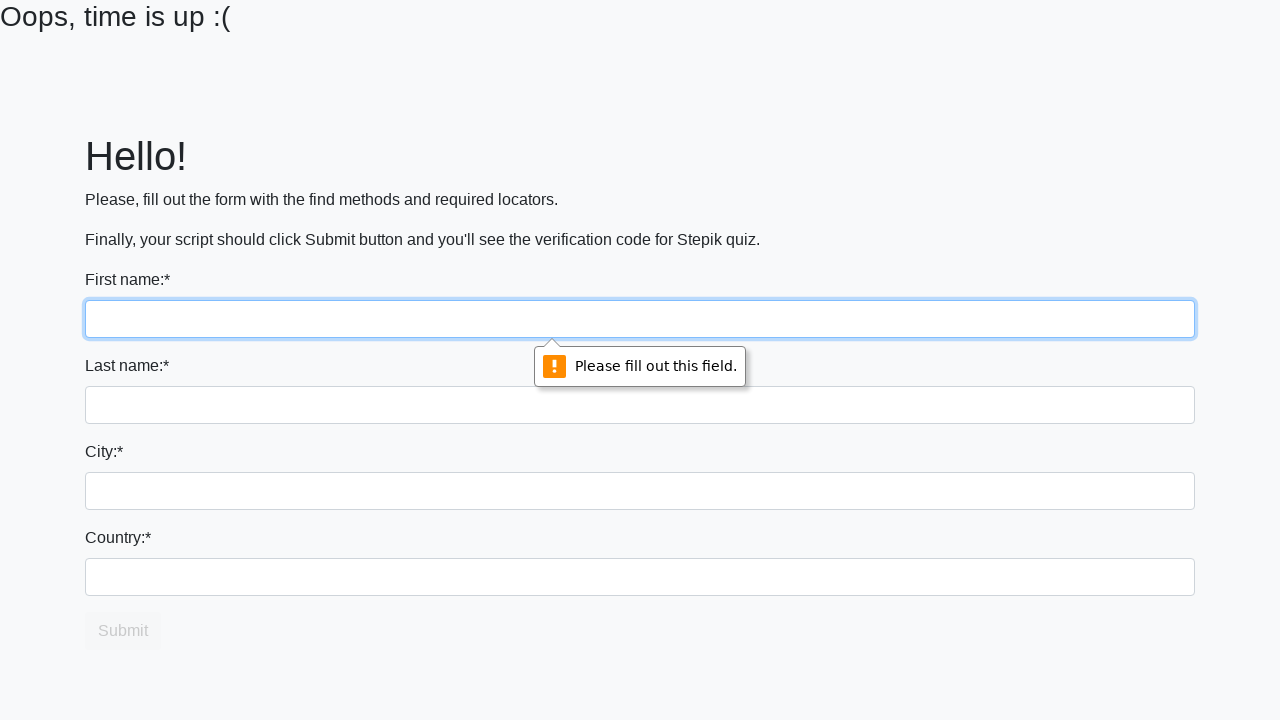